Tests a text box form by filling in user name, email, current address, and permanent address fields, then submitting the form.

Starting URL: https://demoqa.com/text-box

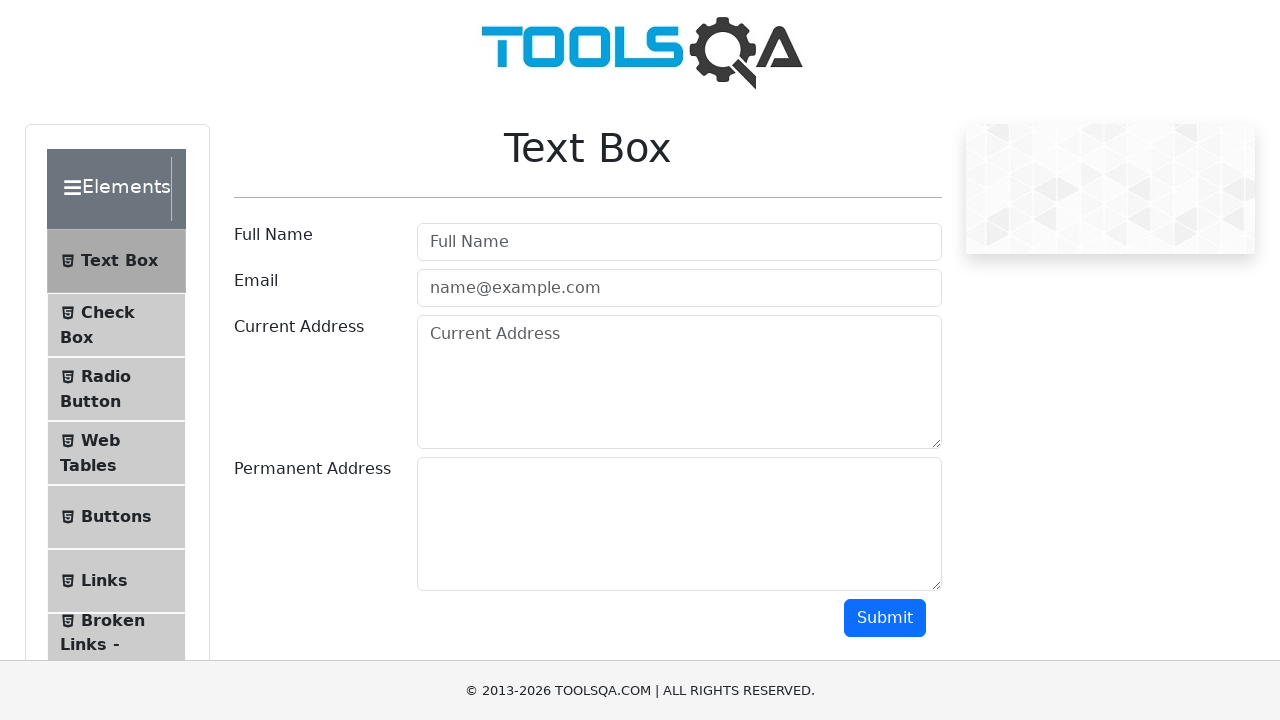

Filled user name field with 'Pavael' on input#userName
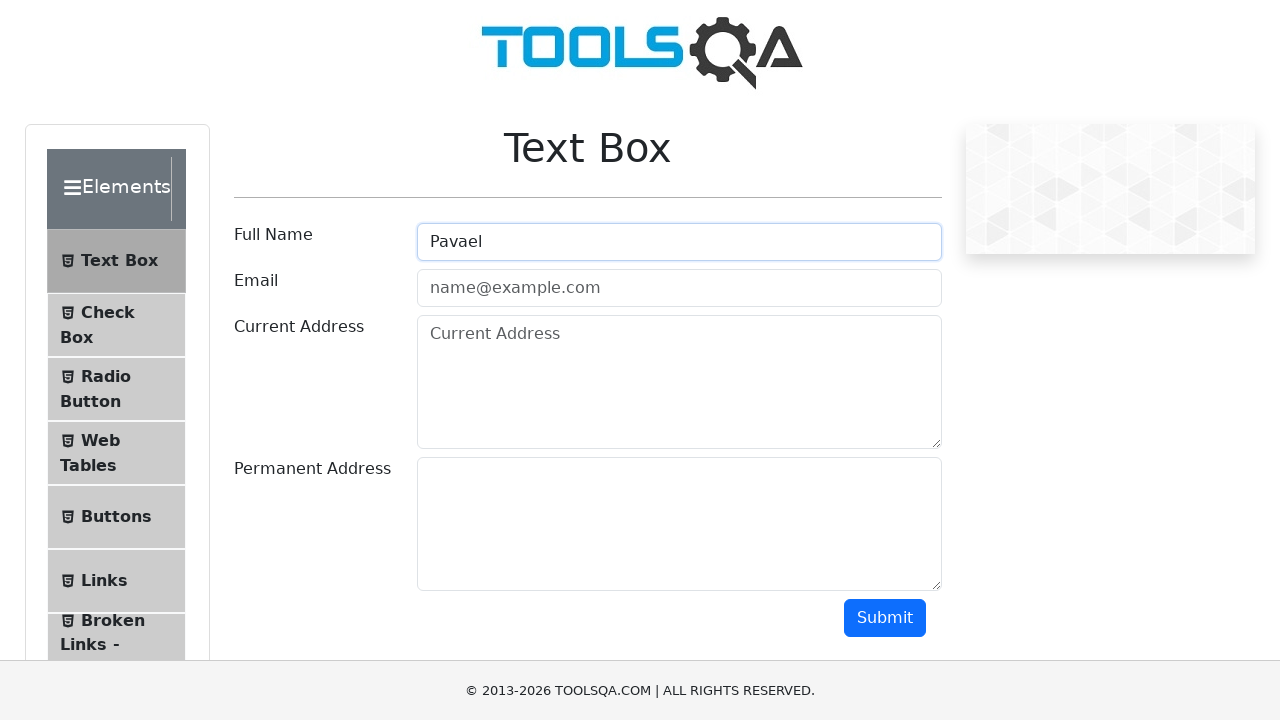

Filled user email field with 'Pavael@ya.ru' on input#userEmail
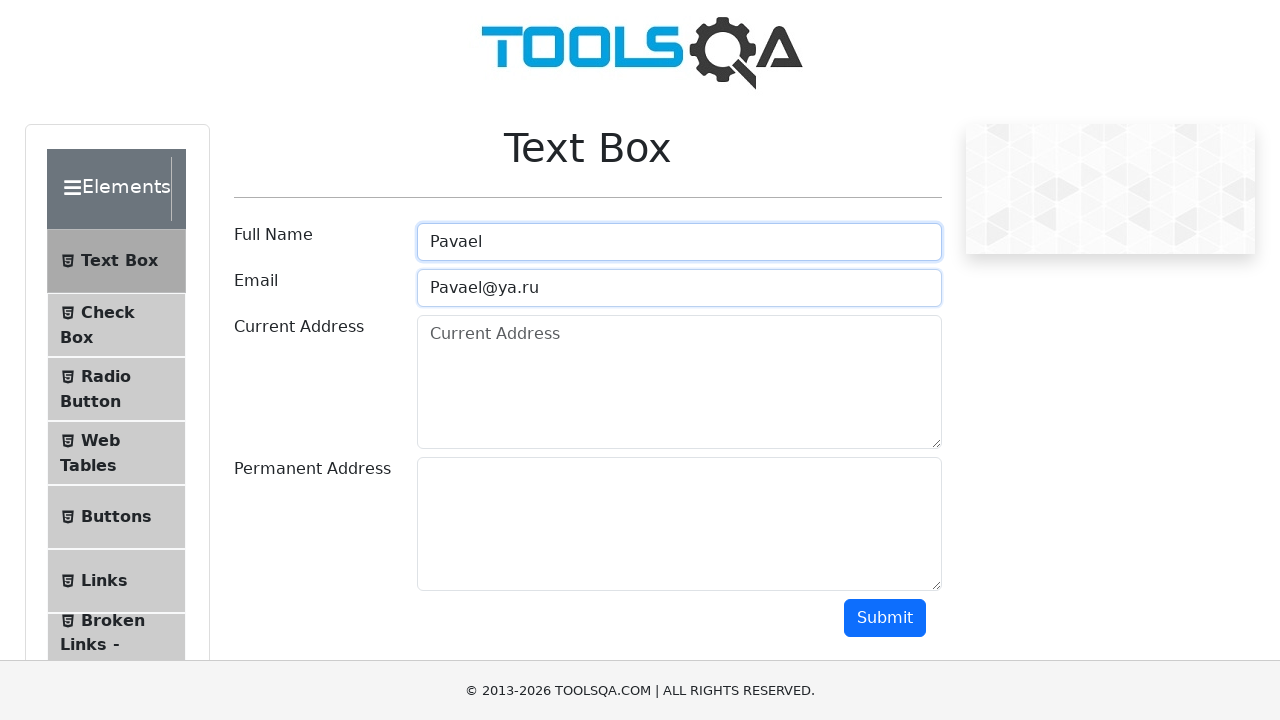

Filled current address field with 'Kursk' on textarea#currentAddress
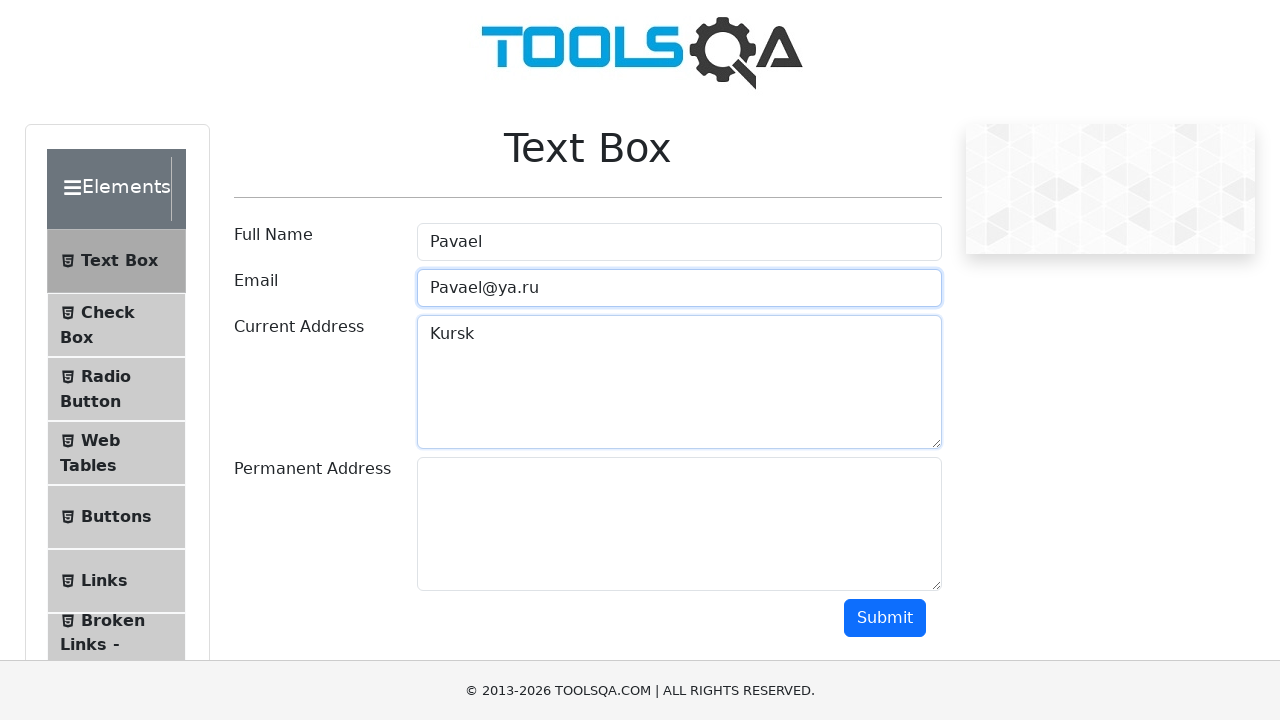

Filled permanent address field with 'Kursk1' on textarea#permanentAddress
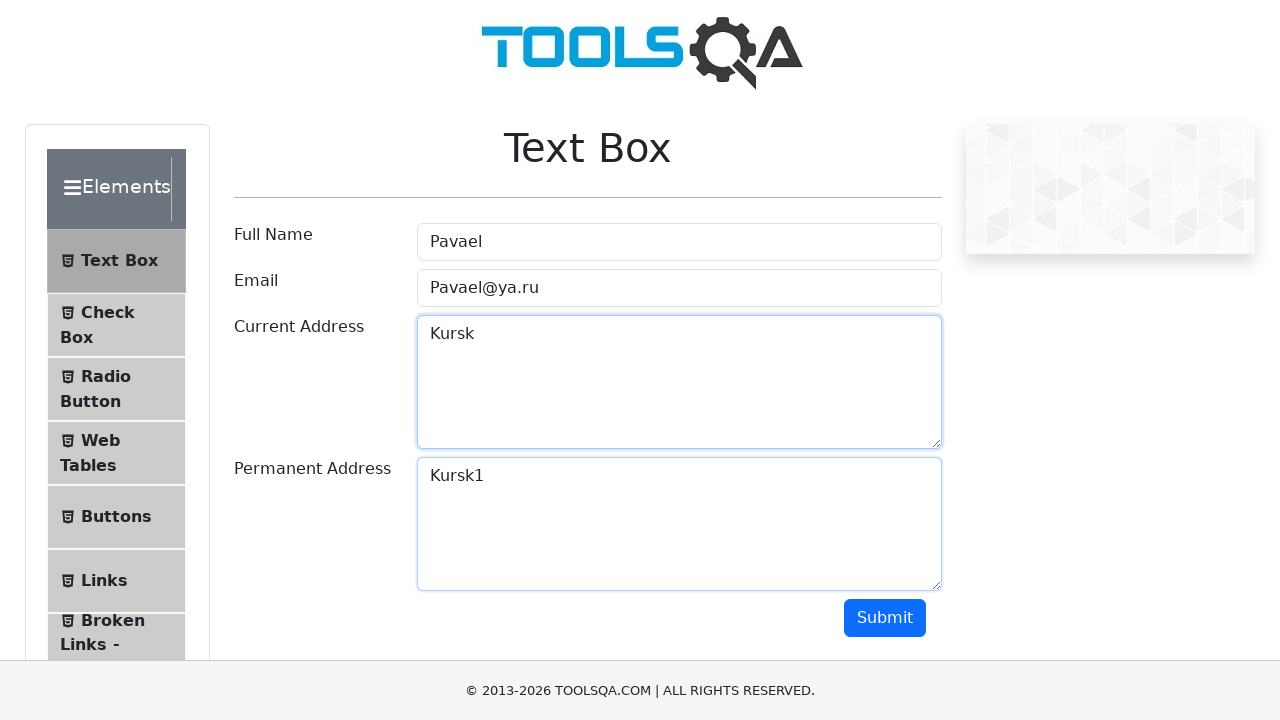

Clicked submit button to submit the form at (885, 618) on button#submit
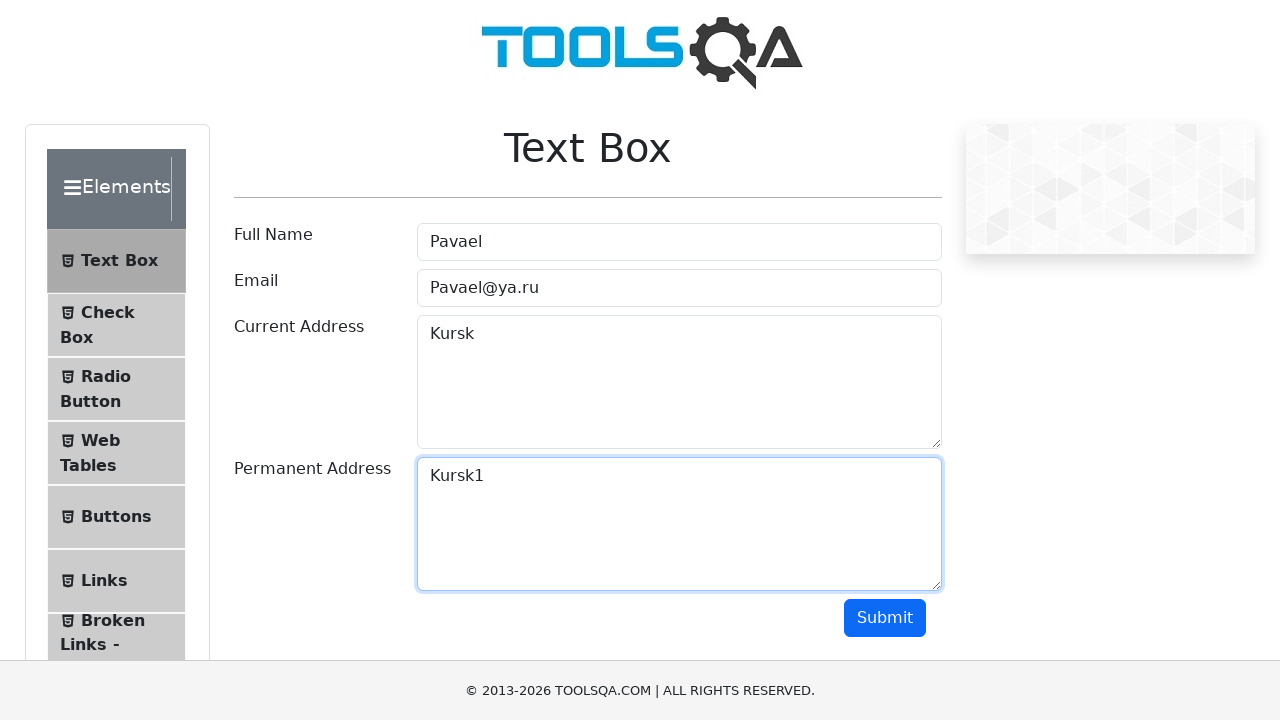

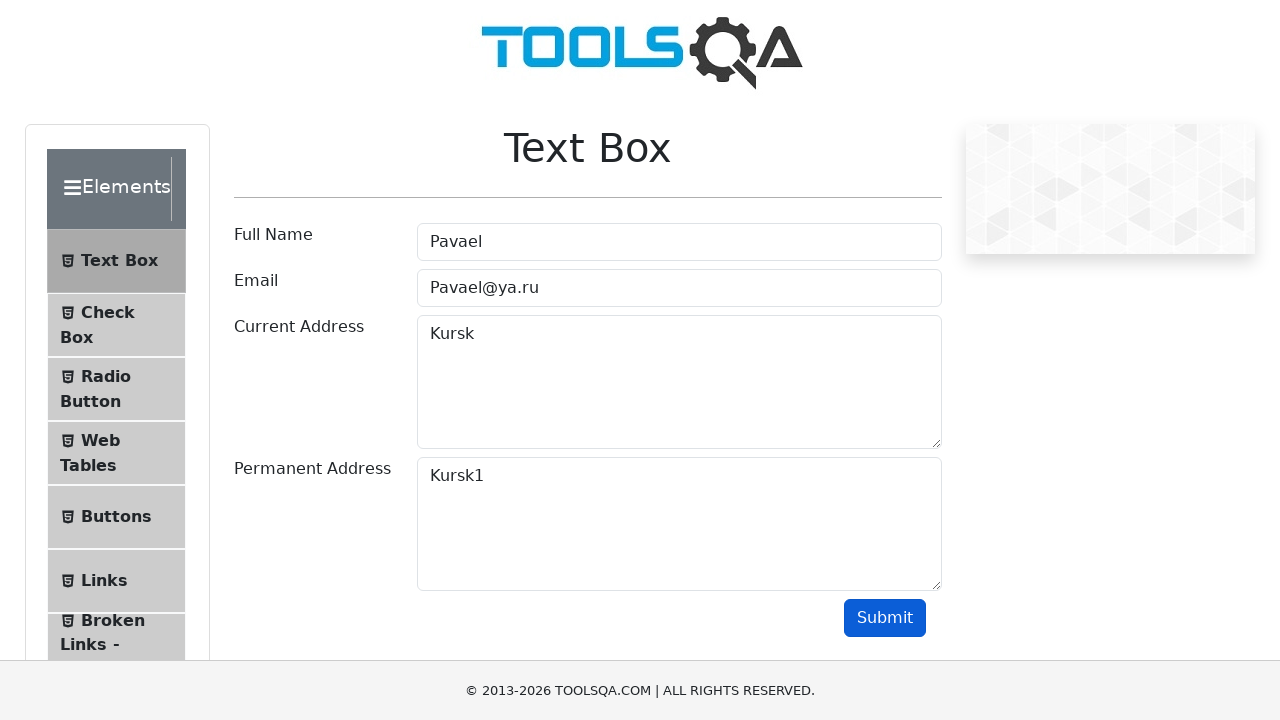